Tests dropdown selection functionality by selecting options from a currency dropdown using three different methods: by index, by visible text, and by value.

Starting URL: https://www.rahulshettyacademy.com/dropdownsPractise/

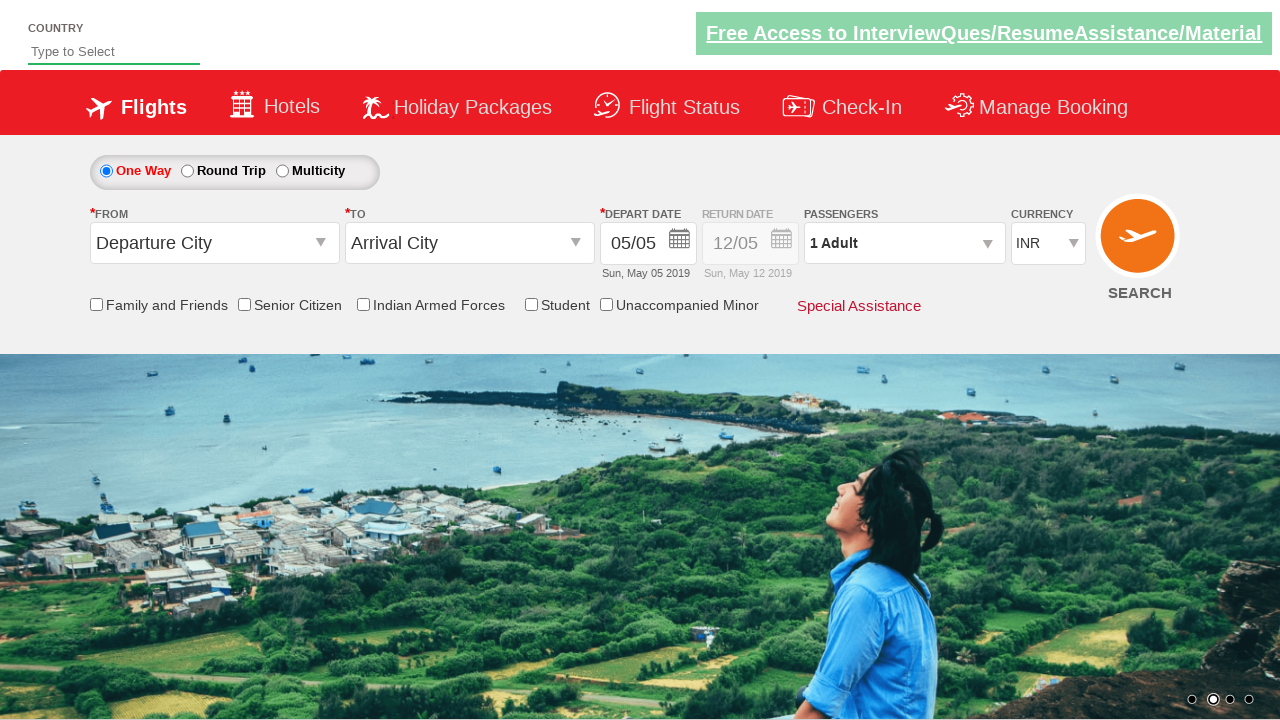

Selected dropdown option by index 2 (third option) on #ctl00_mainContent_DropDownListCurrency
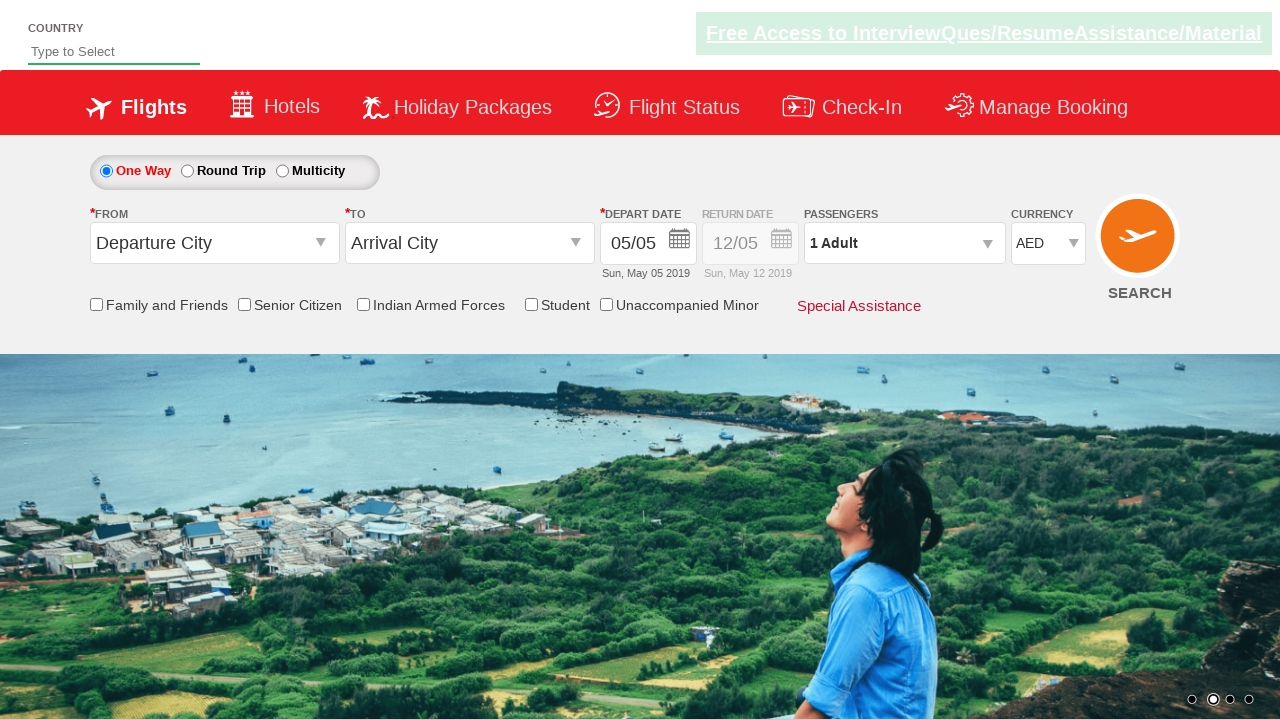

Selected dropdown option by visible text 'INR' on #ctl00_mainContent_DropDownListCurrency
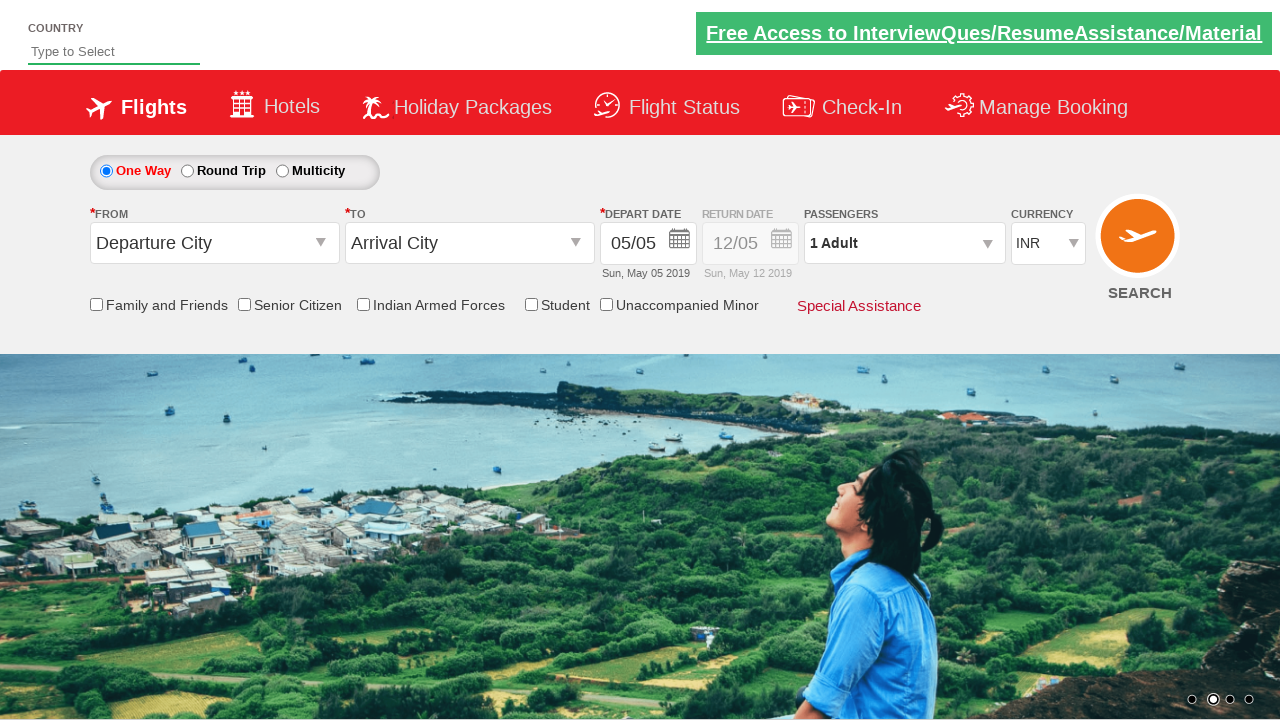

Selected dropdown option by value 'USD' on #ctl00_mainContent_DropDownListCurrency
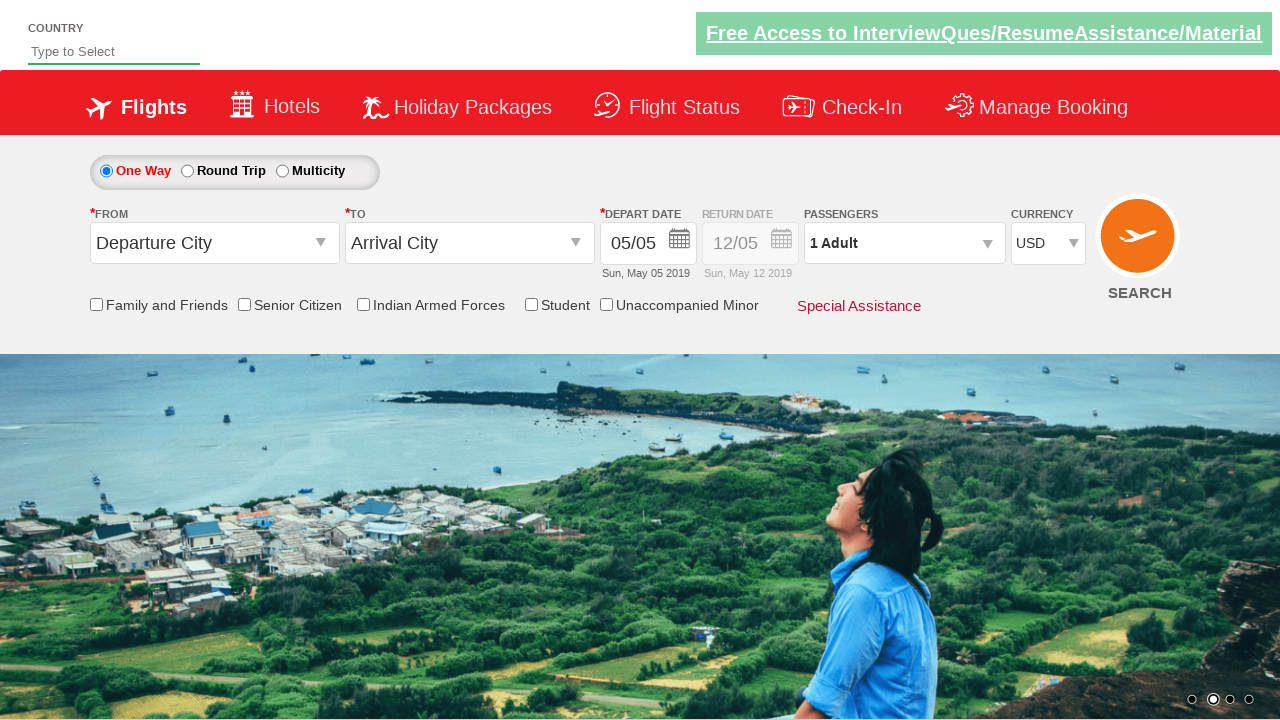

Verified final selection is 'USD'
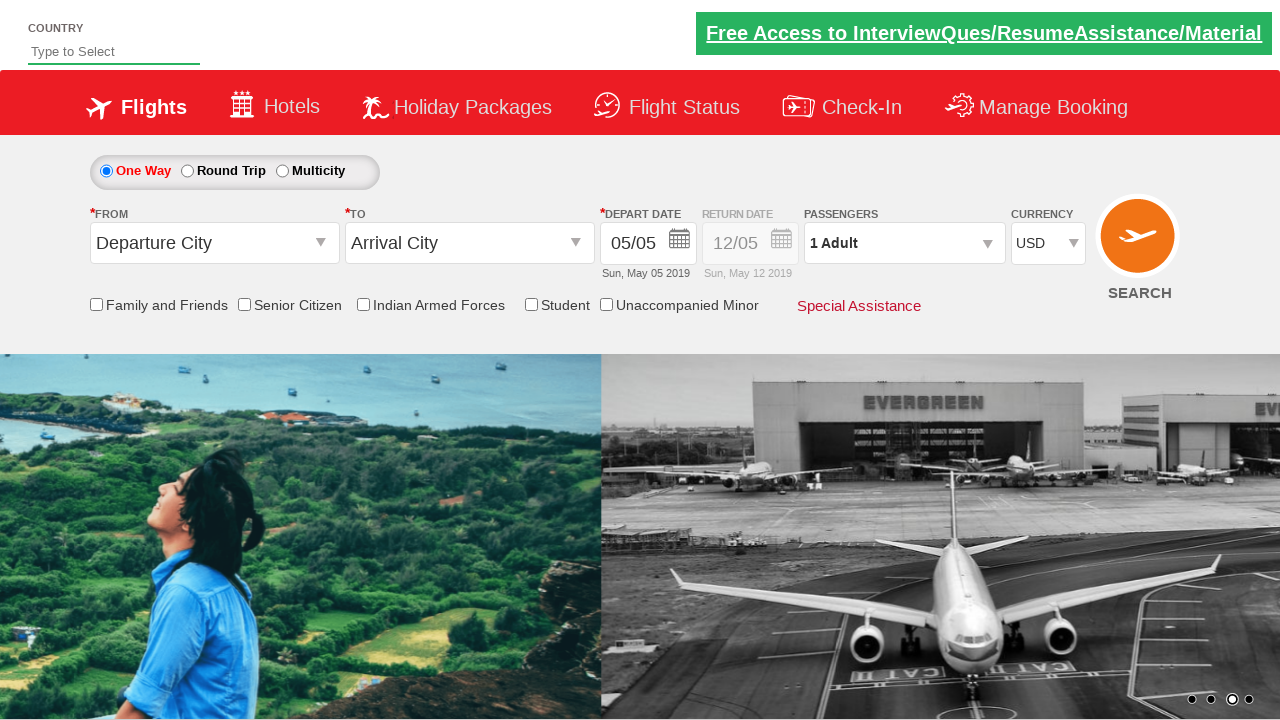

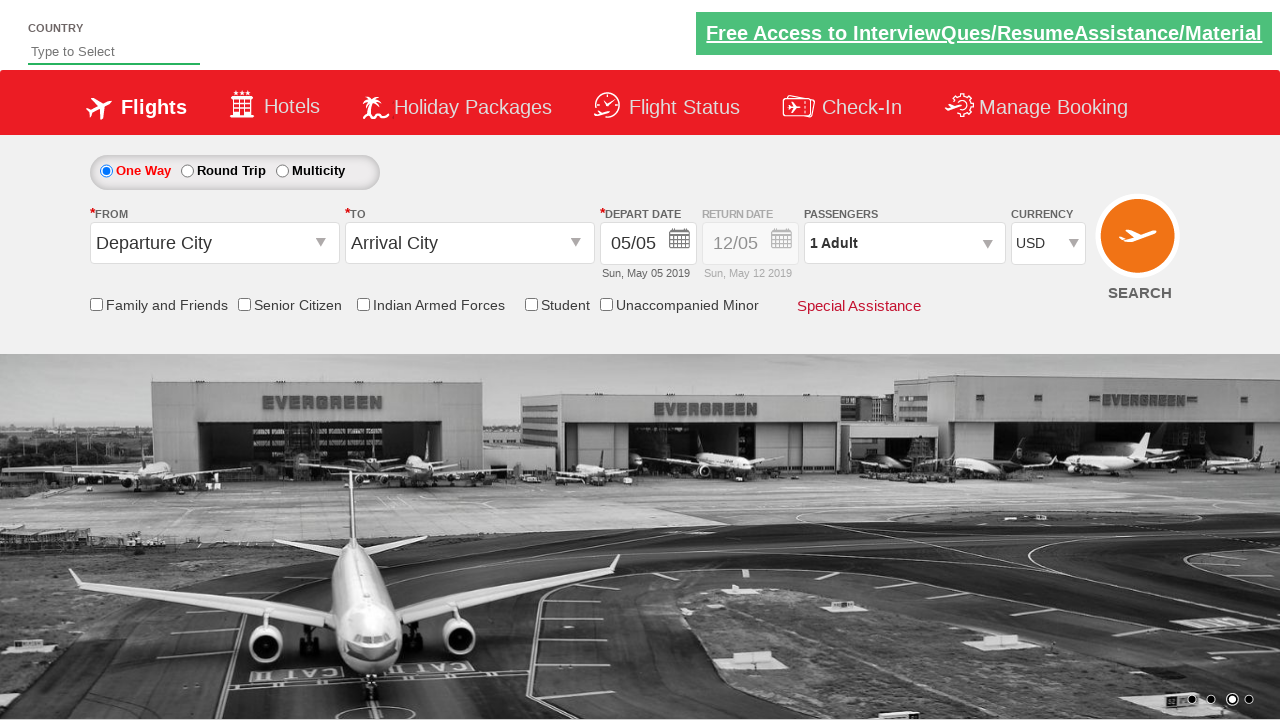